Tests hover functionality by hovering over an image and verifying that hidden text appears

Starting URL: https://the-internet.herokuapp.com/hovers

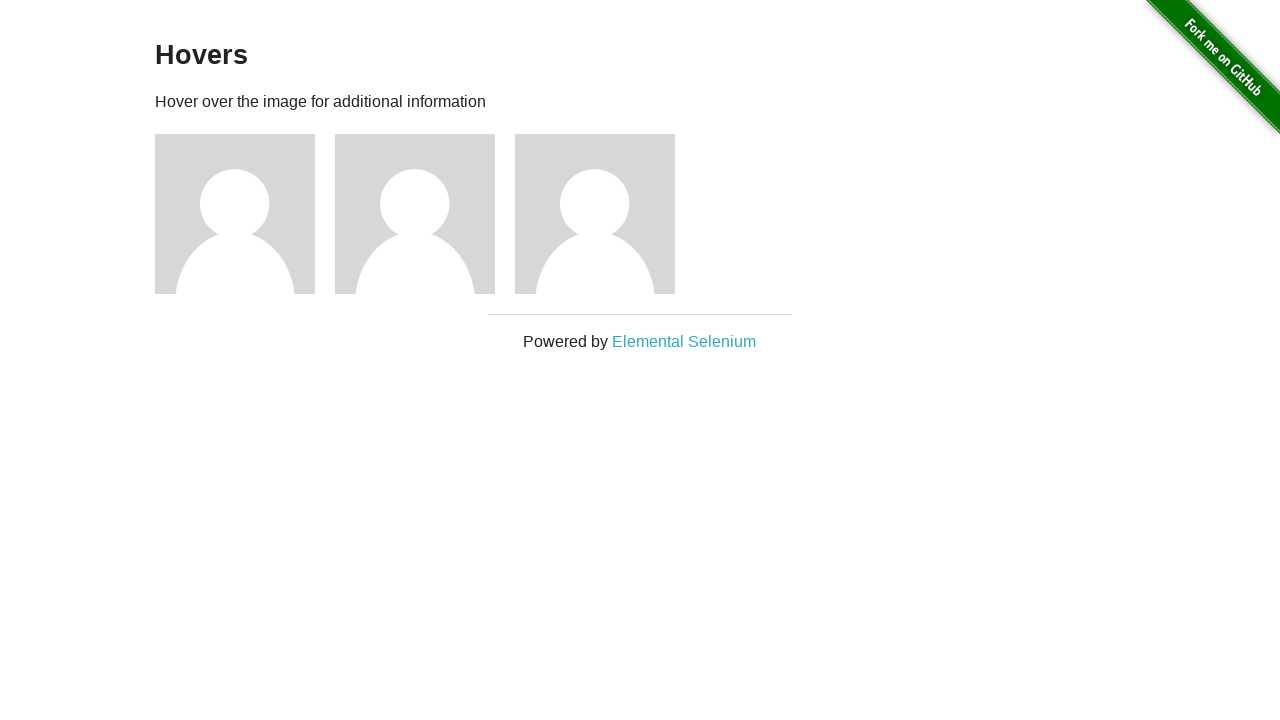

Hovered over the first figure/image at (245, 214) on .figure
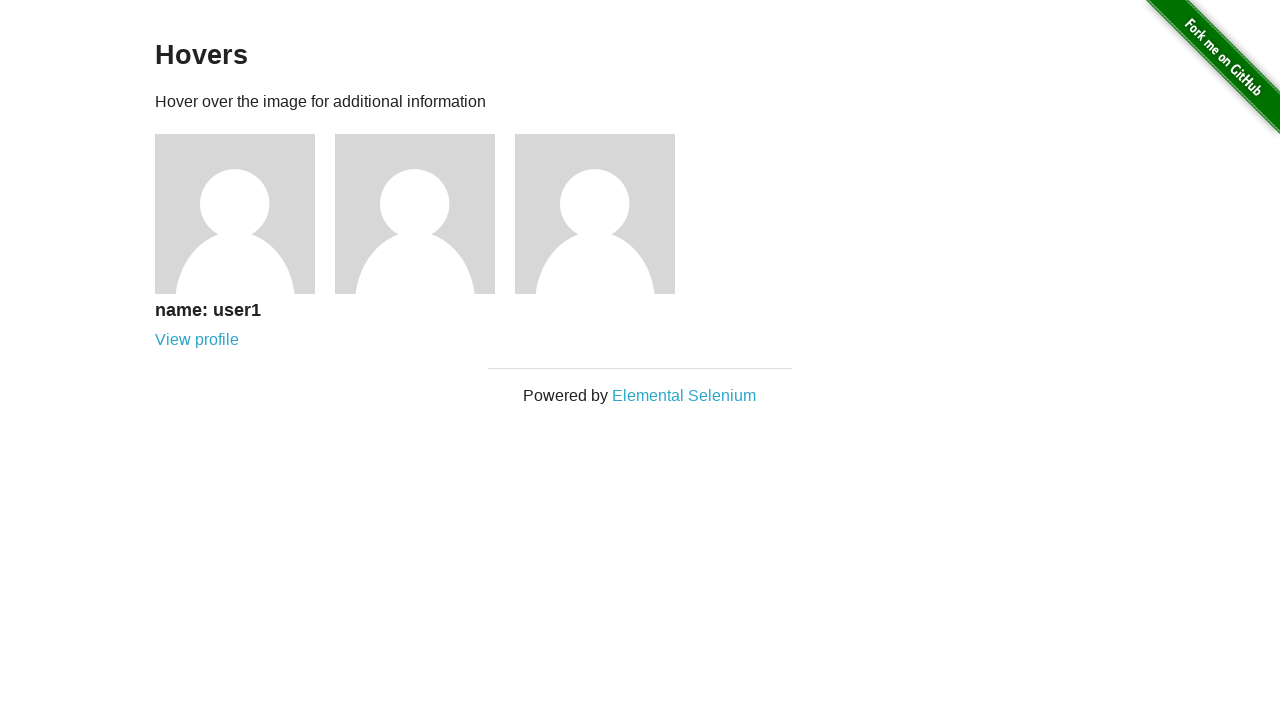

Verified that hidden text 'name: user1' appears on hover
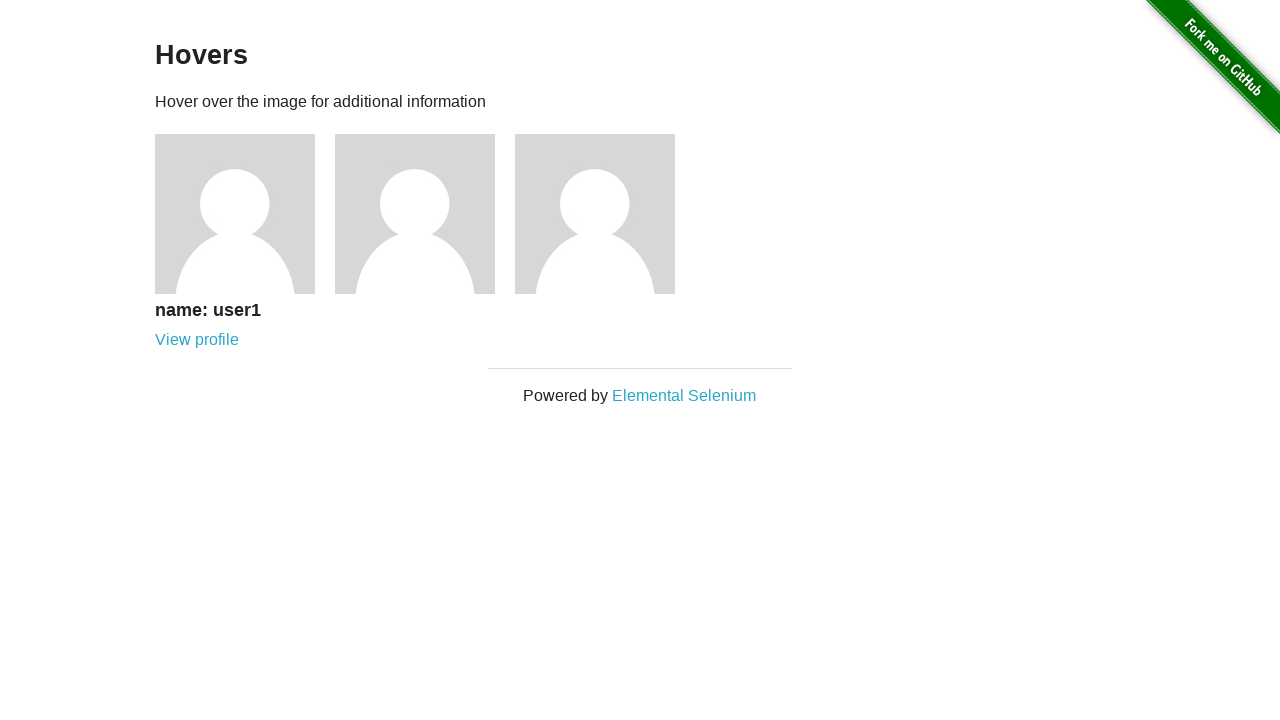

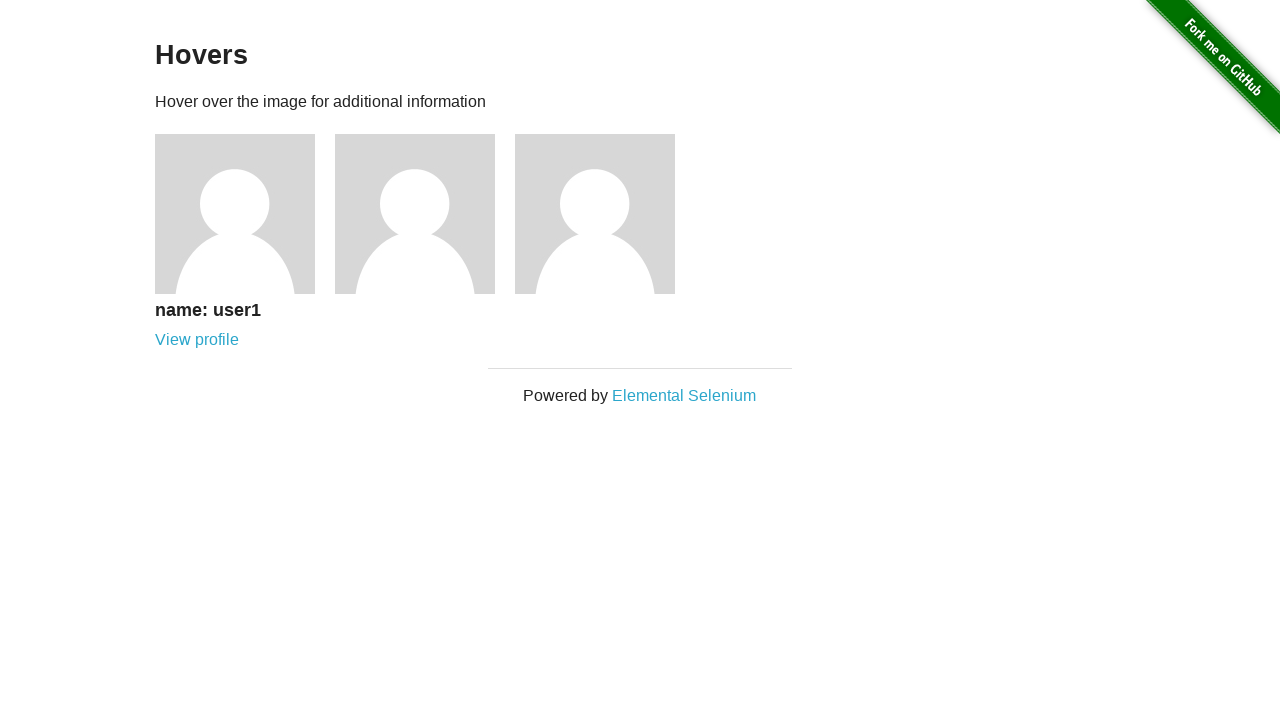